Tests drag and drop functionality by dragging column A to column B and verifying the swap

Starting URL: https://the-internet.herokuapp.com/drag_and_drop

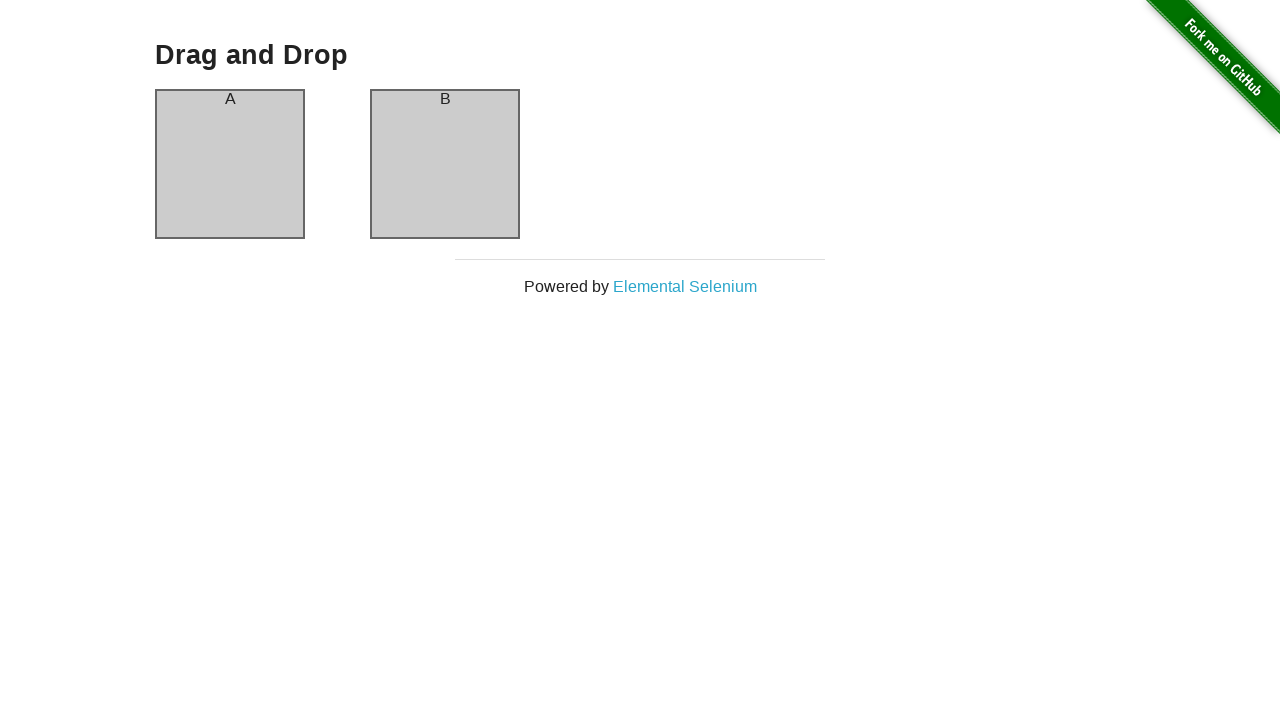

Waited for page to fully load (networkidle)
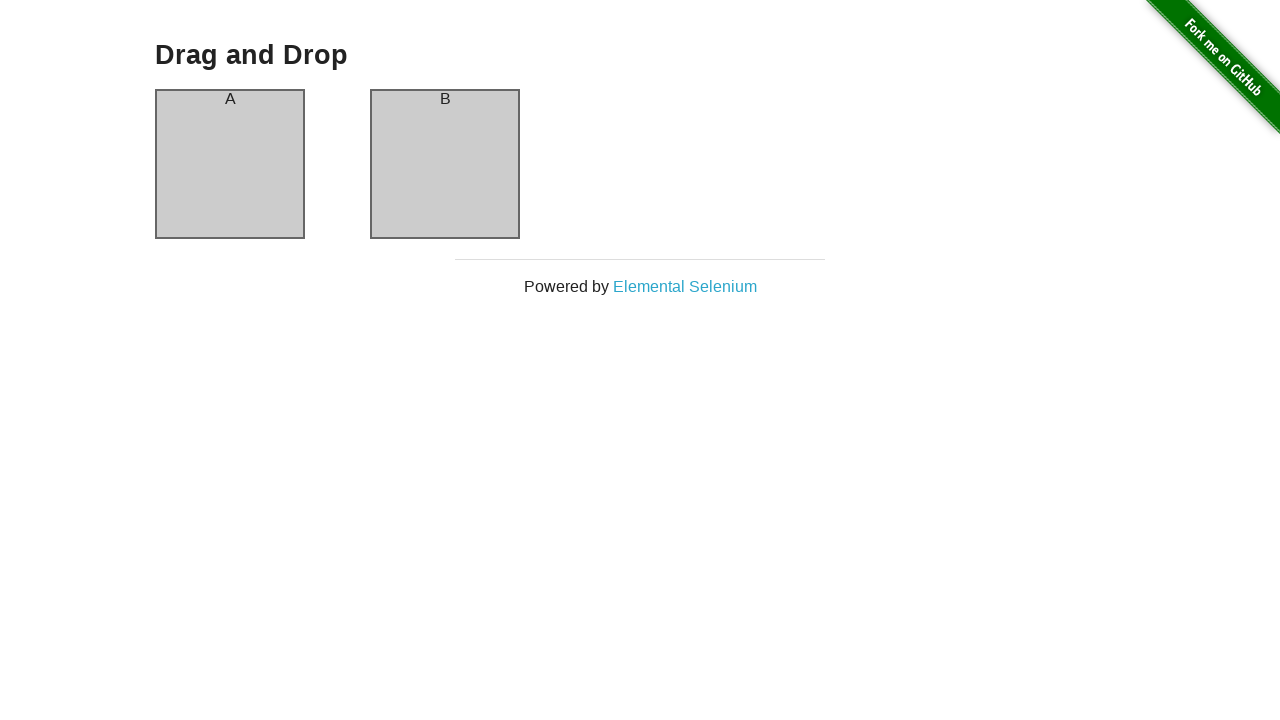

Verified initial state: Column A header contains 'A'
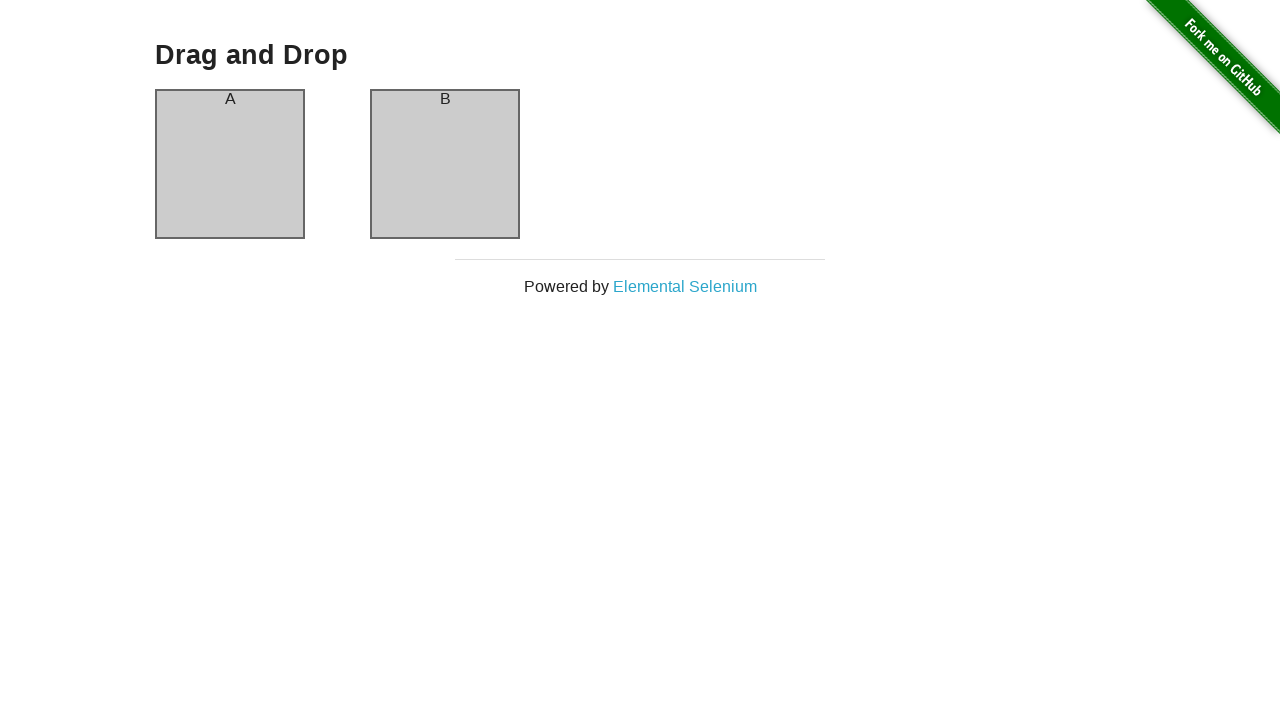

Dragged column A to column B position at (445, 164)
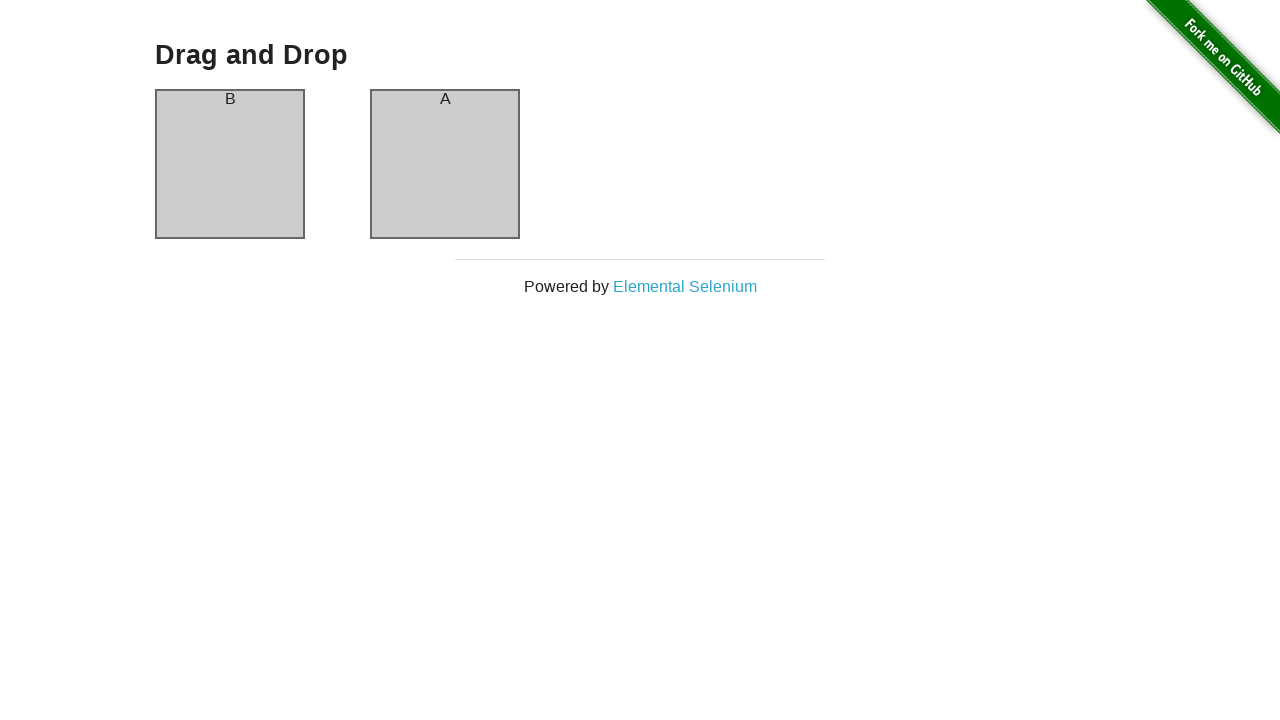

Verified columns swapped: Column A header now contains 'B'
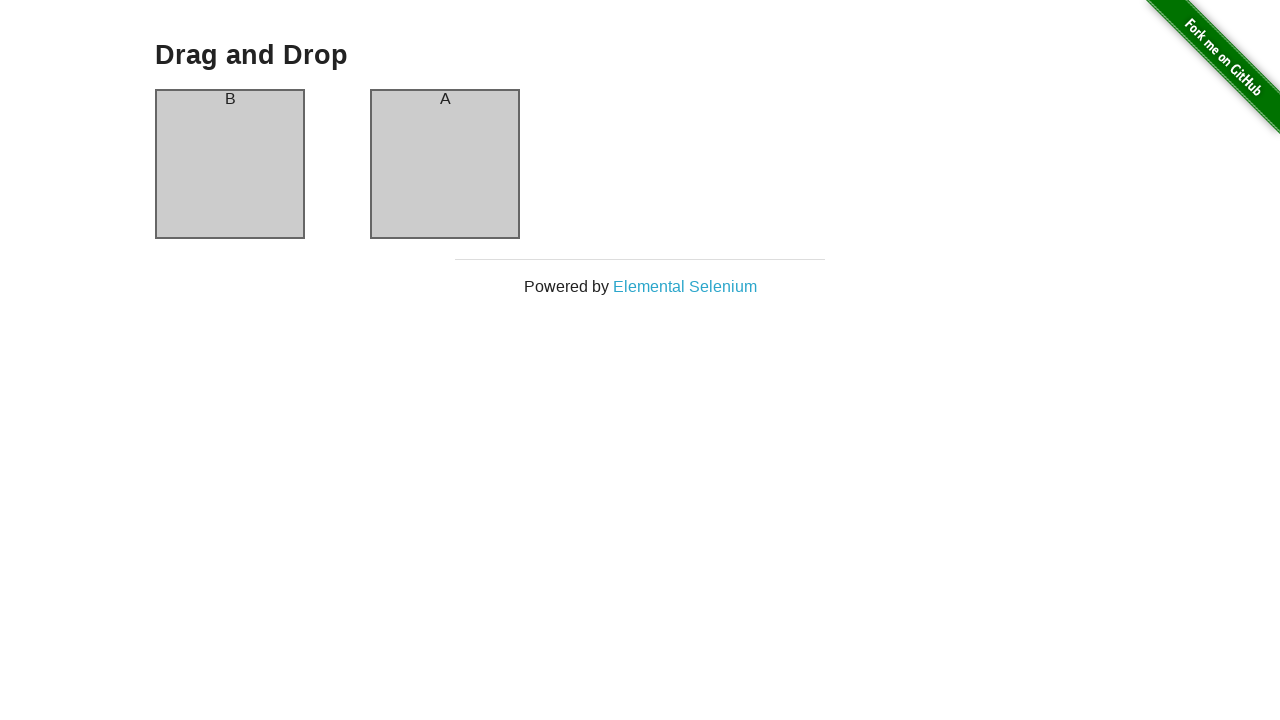

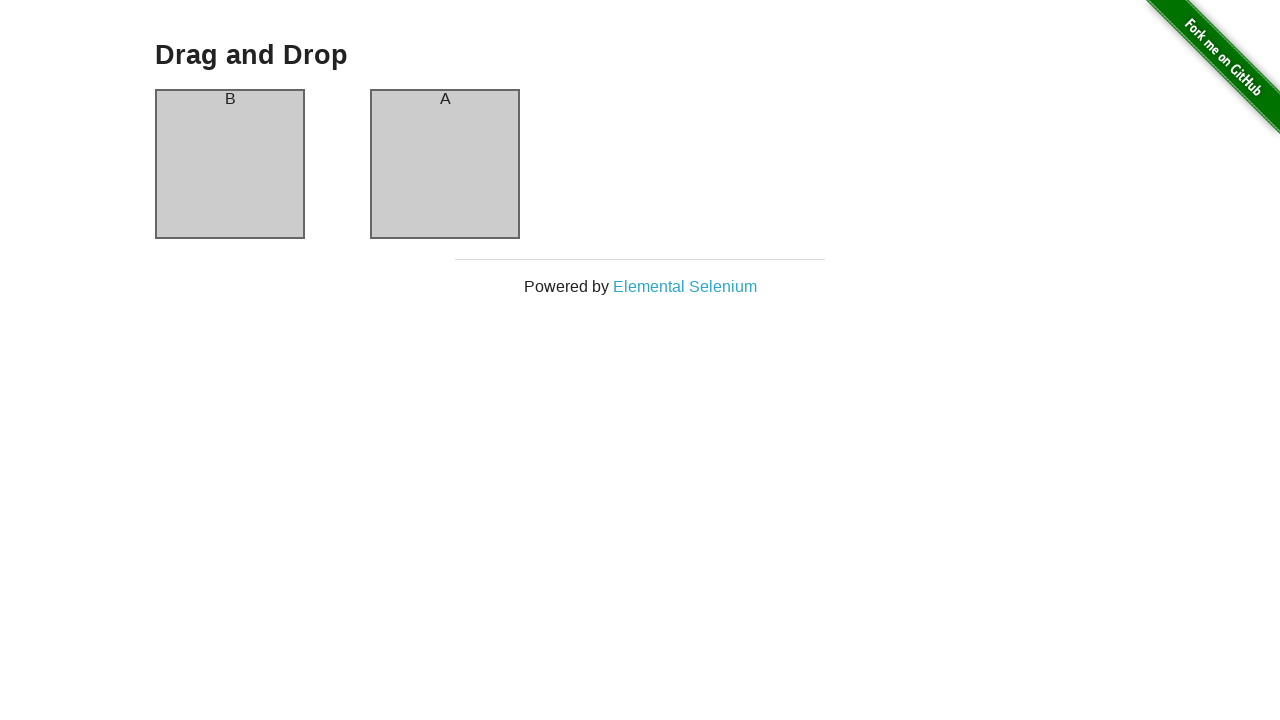